Navigates to DuckDuckGo search engine, then navigates to a target URL and waits for a random duration before closing

Starting URL: https://duckduckgo.com

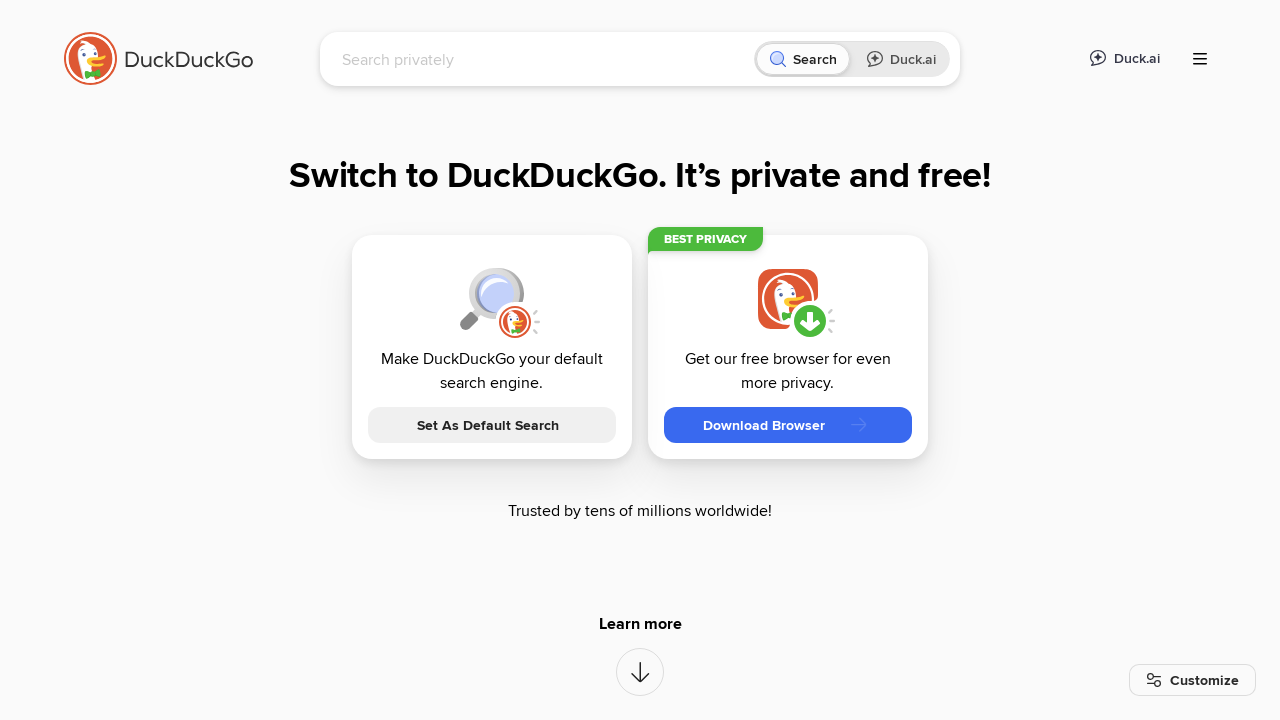

Navigated to target URL https://www.example.com
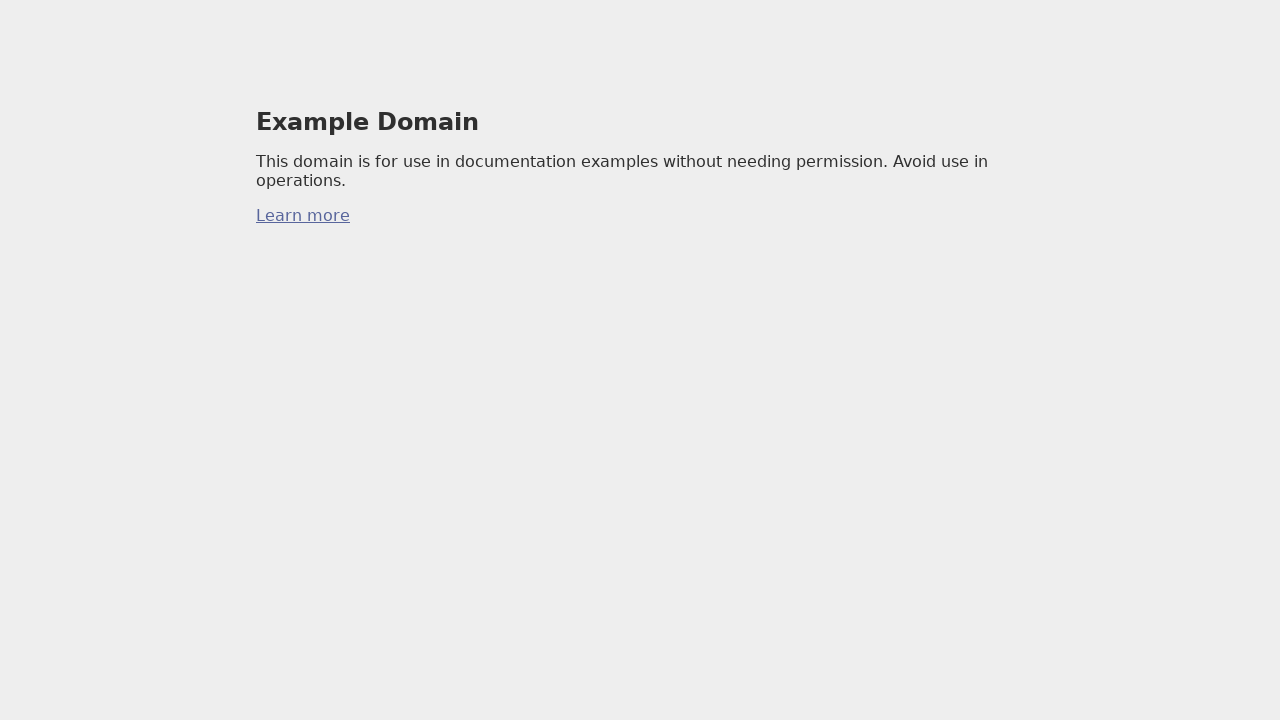

Waited for page to reach network idle state
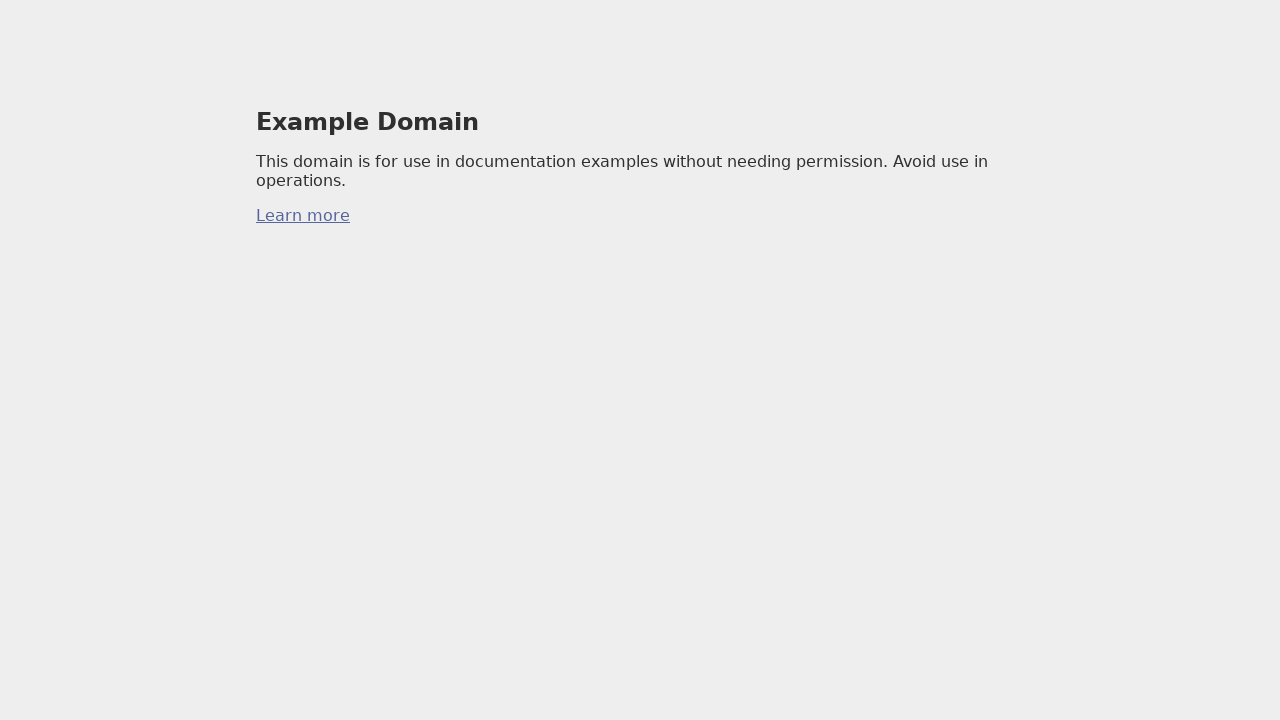

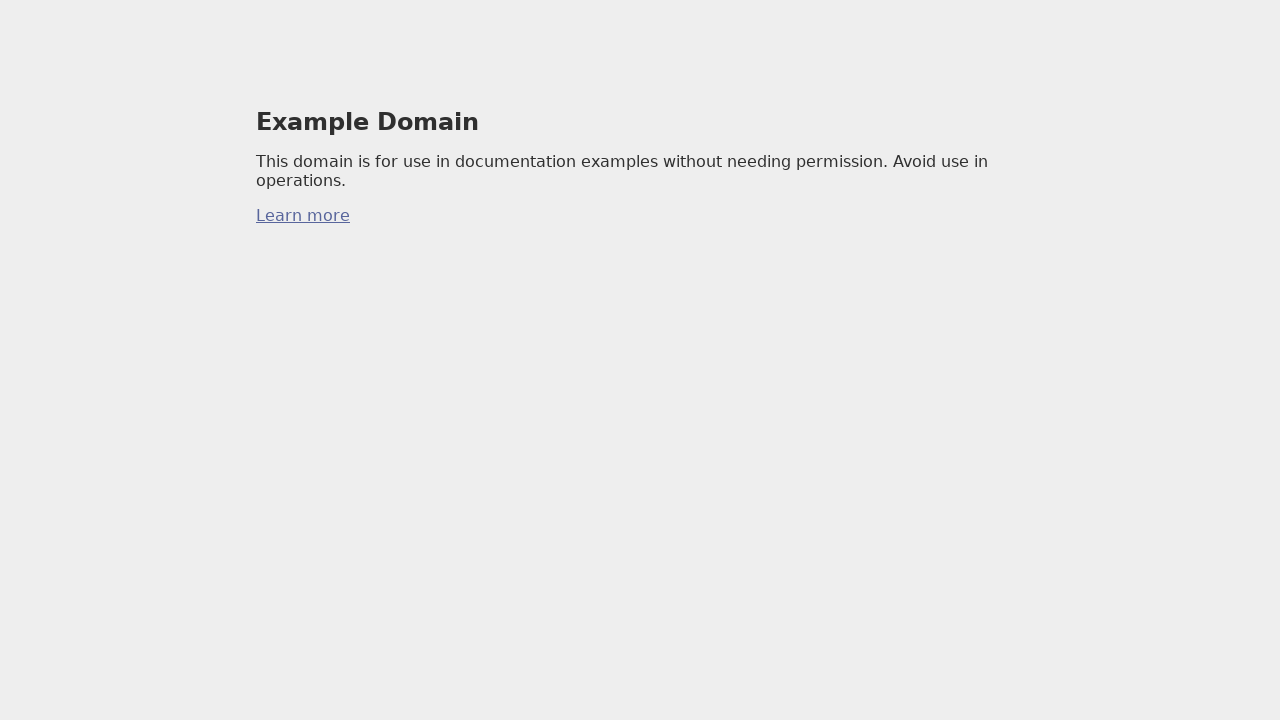